Tests drag and drop functionality on a sortable list by rearranging list items using drag and drop actions

Starting URL: https://demoqa.com/sortable

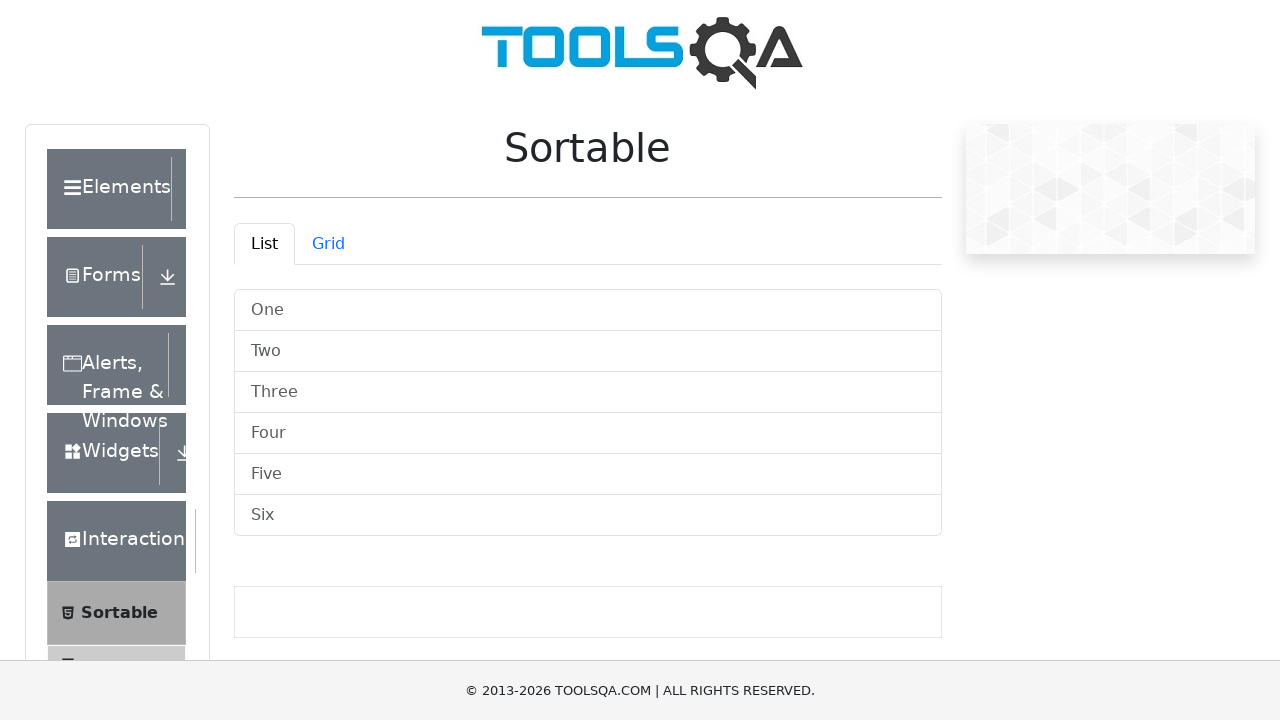

Removed fixed banner element that might obstruct interactions
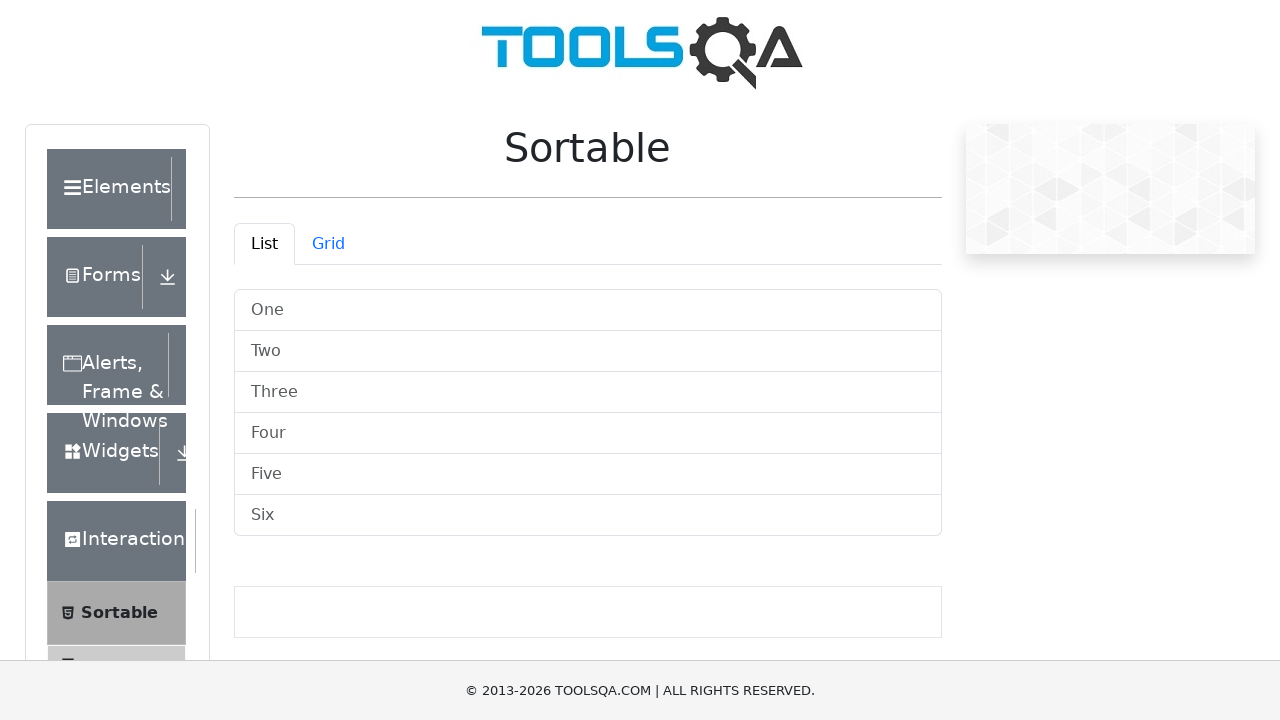

Scrolled down 300px to make sortable list visible
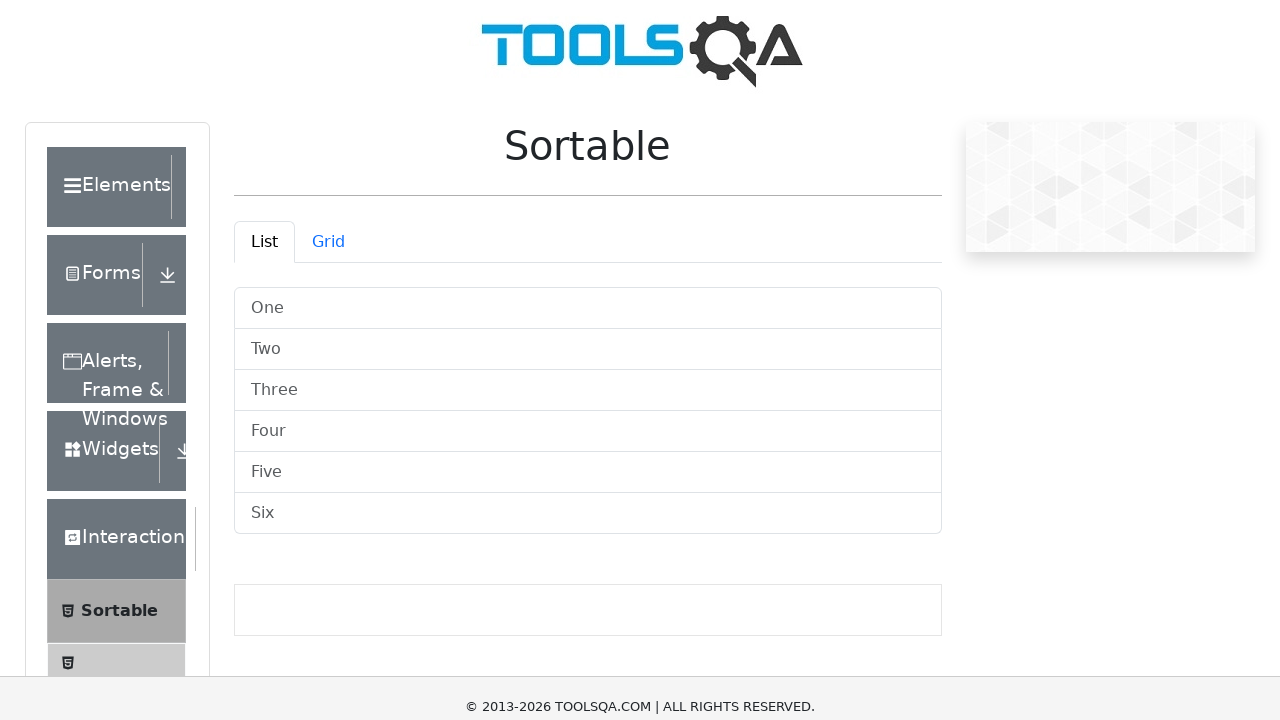

Dragged list item 'One' to 'Six' position at (588, 516)
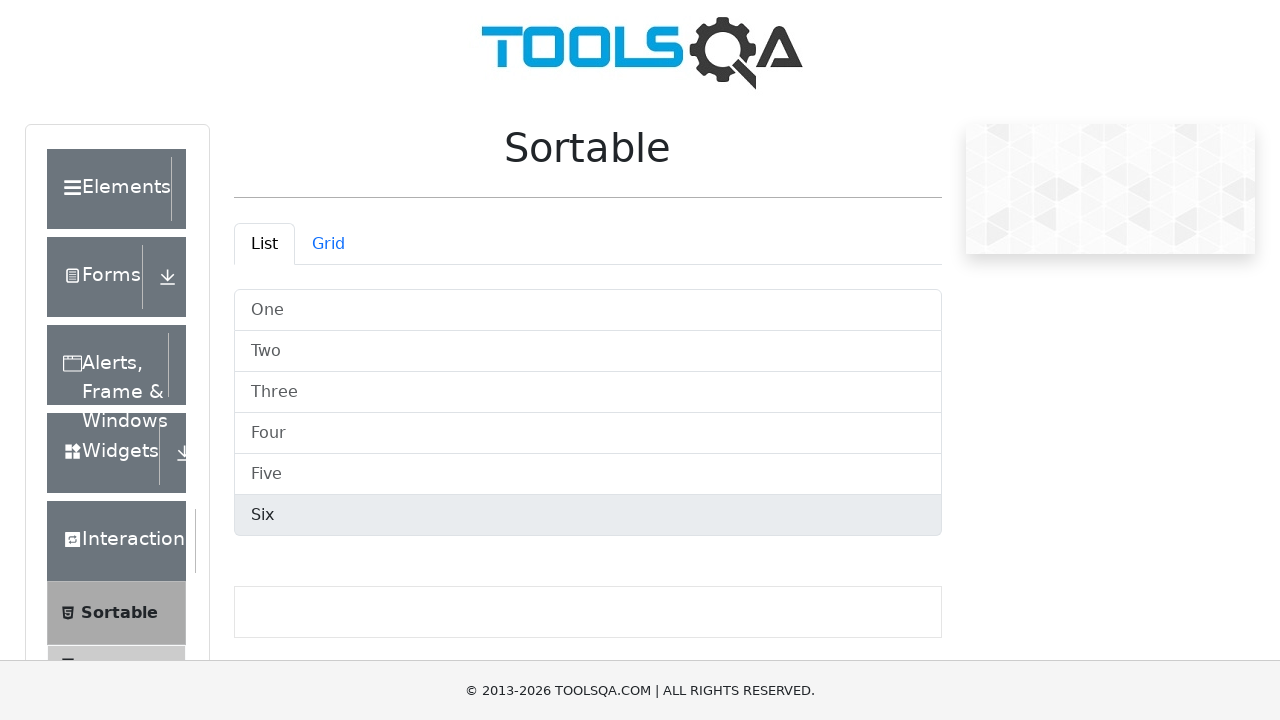

Dragged list item 'Five' to 'Three' position at (588, 392)
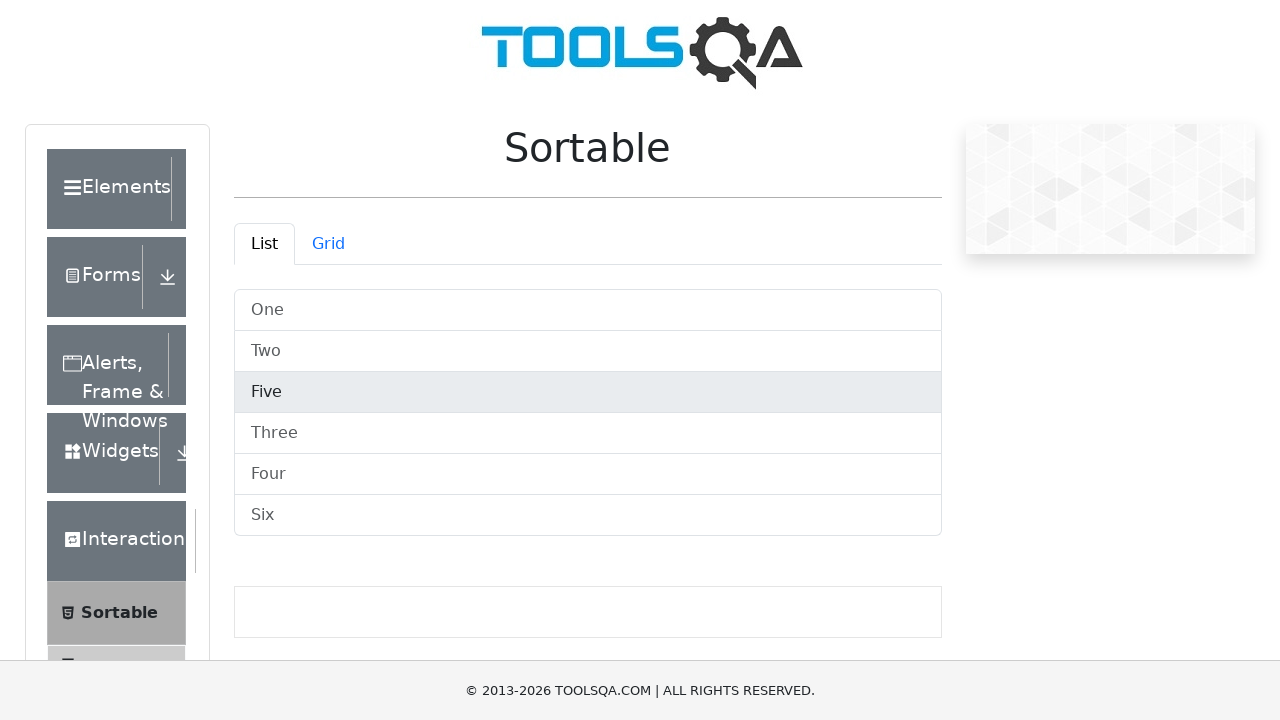

Dragged list item 'Two' to 'Four' position at (588, 474)
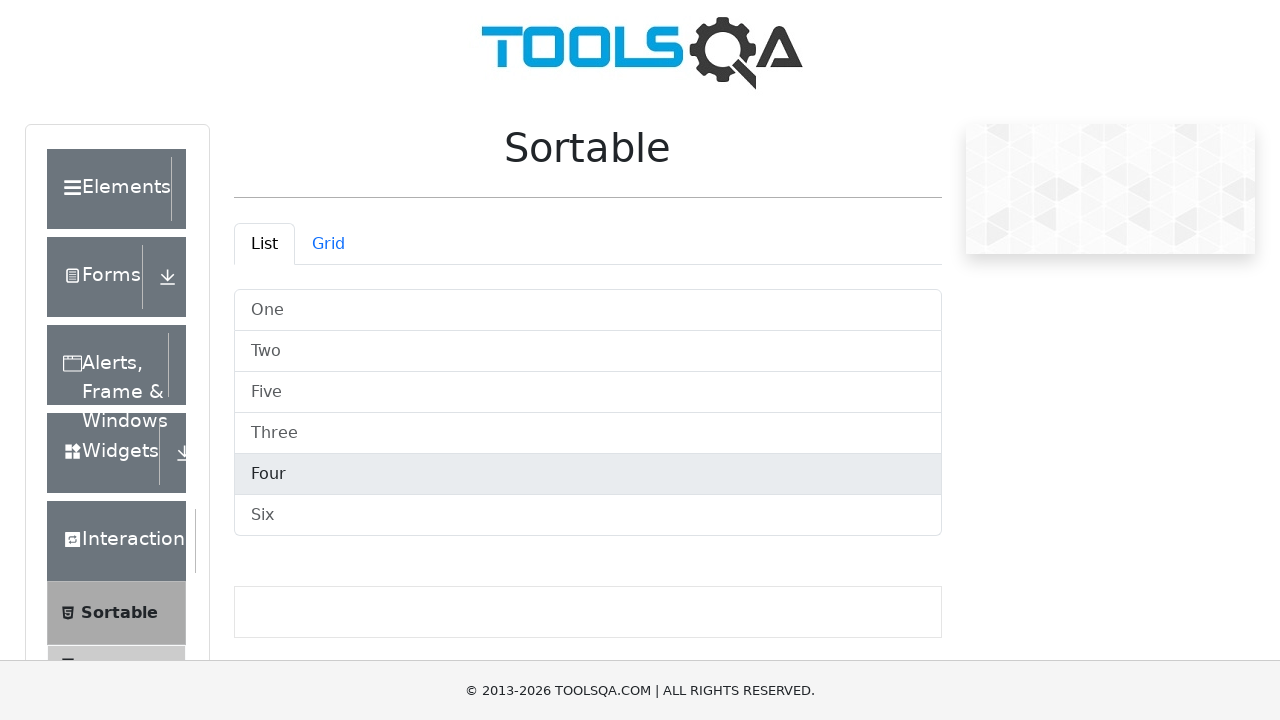

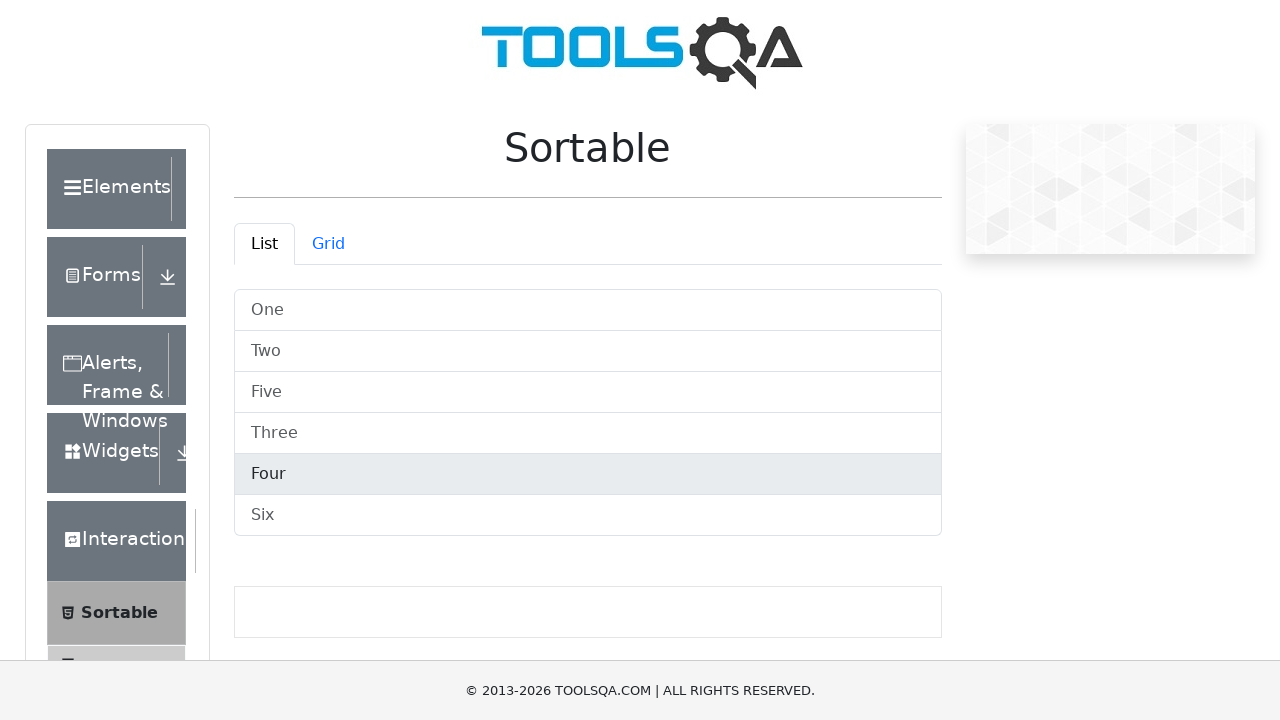